Tests selectable list functionality by clicking each item in a vertical list and verifying that the class names change to indicate selection

Starting URL: https://demoqa.com/selectable

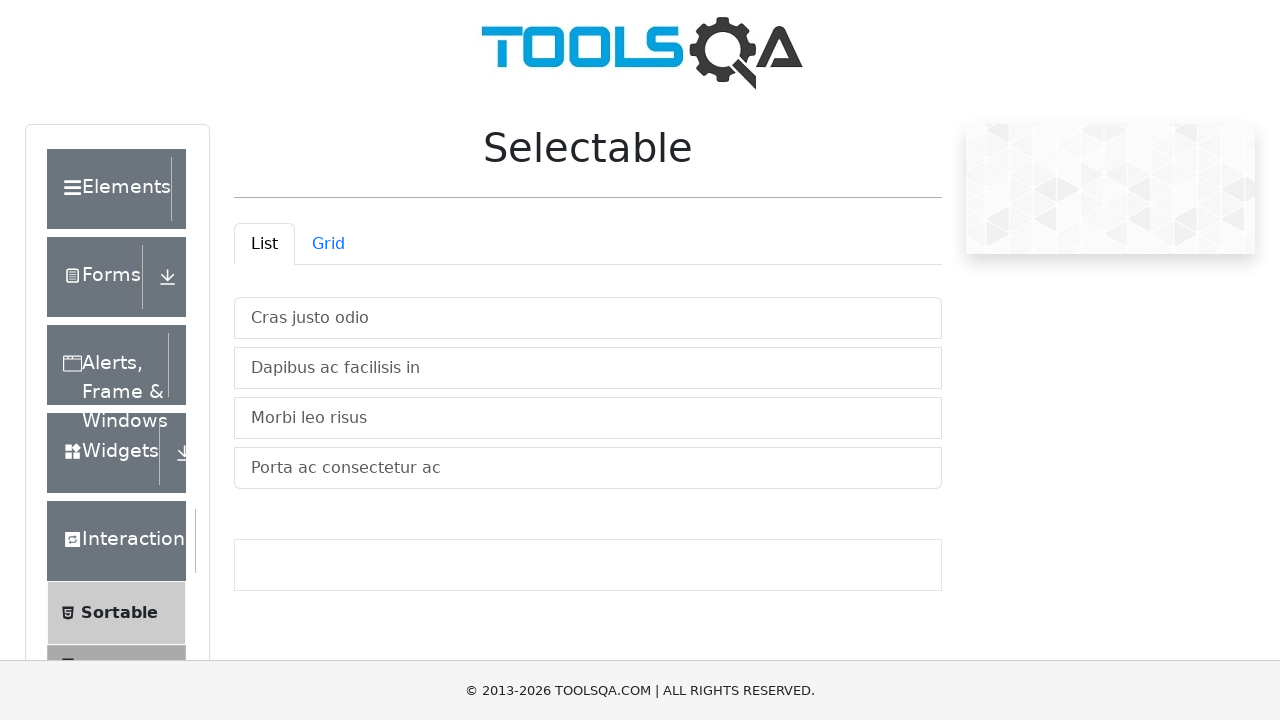

Navigated to selectable list demo page
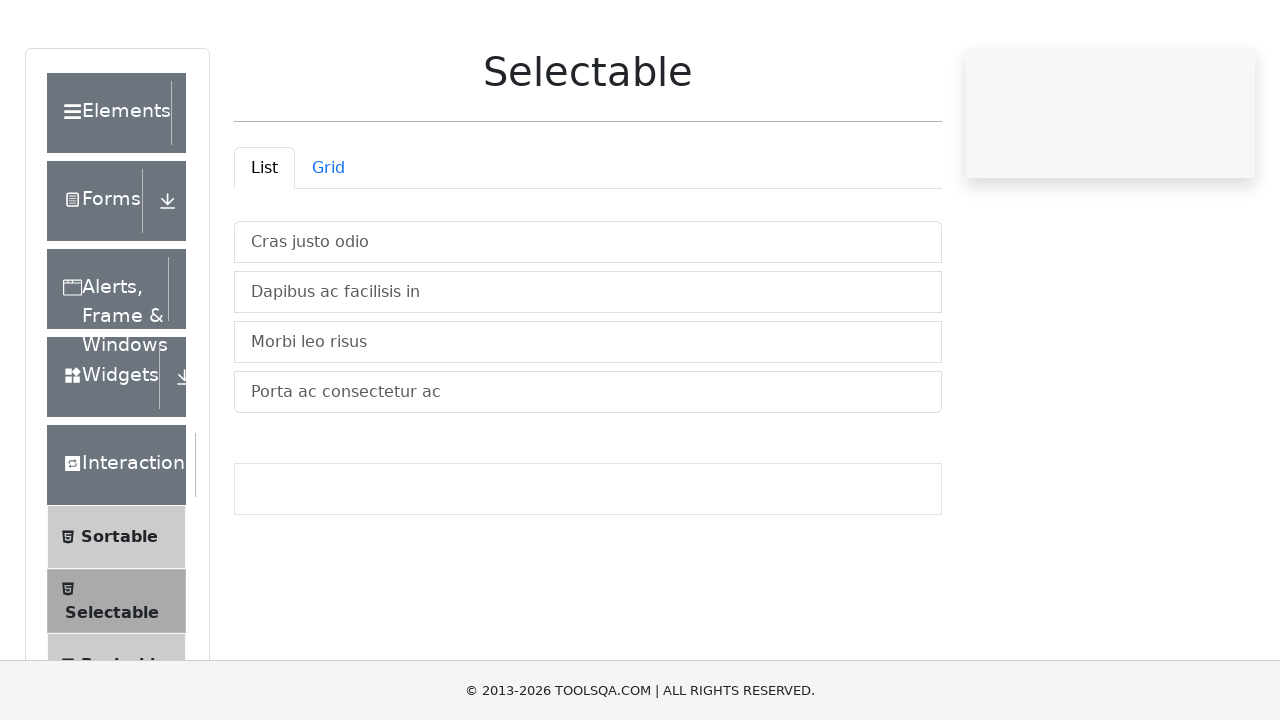

Found all selectable list items in vertical container
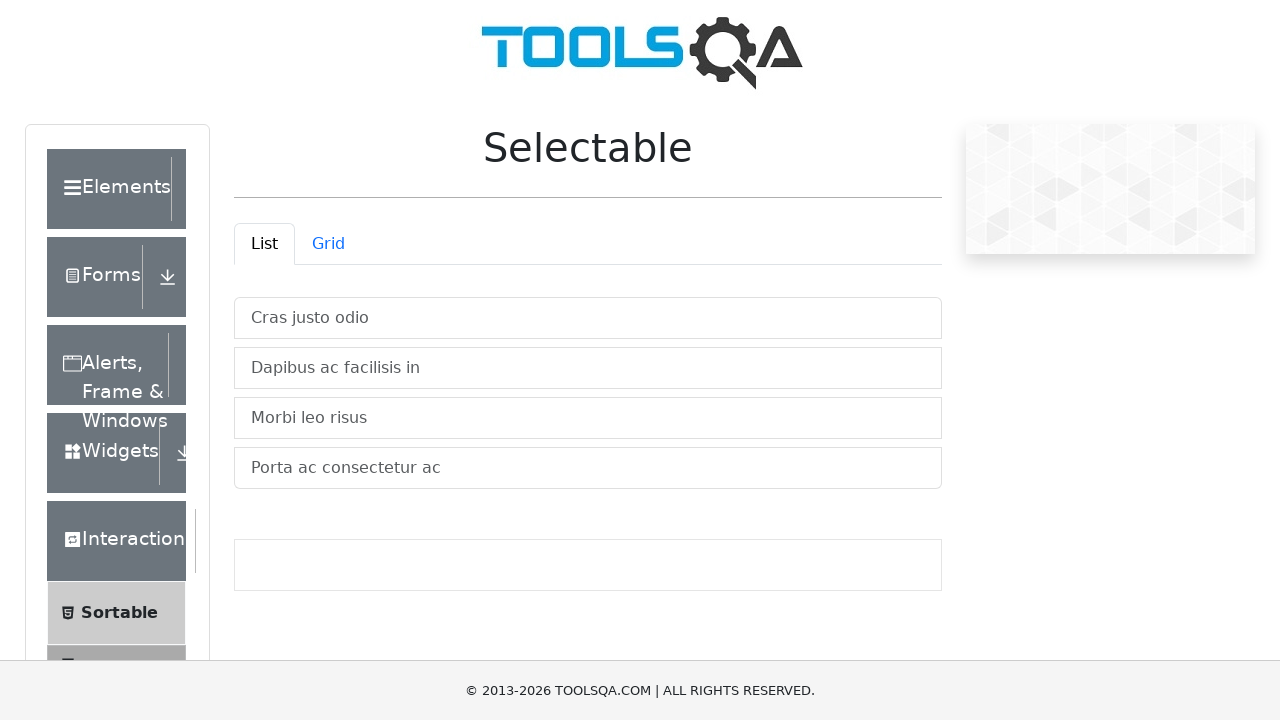

Stored original class names of all list items
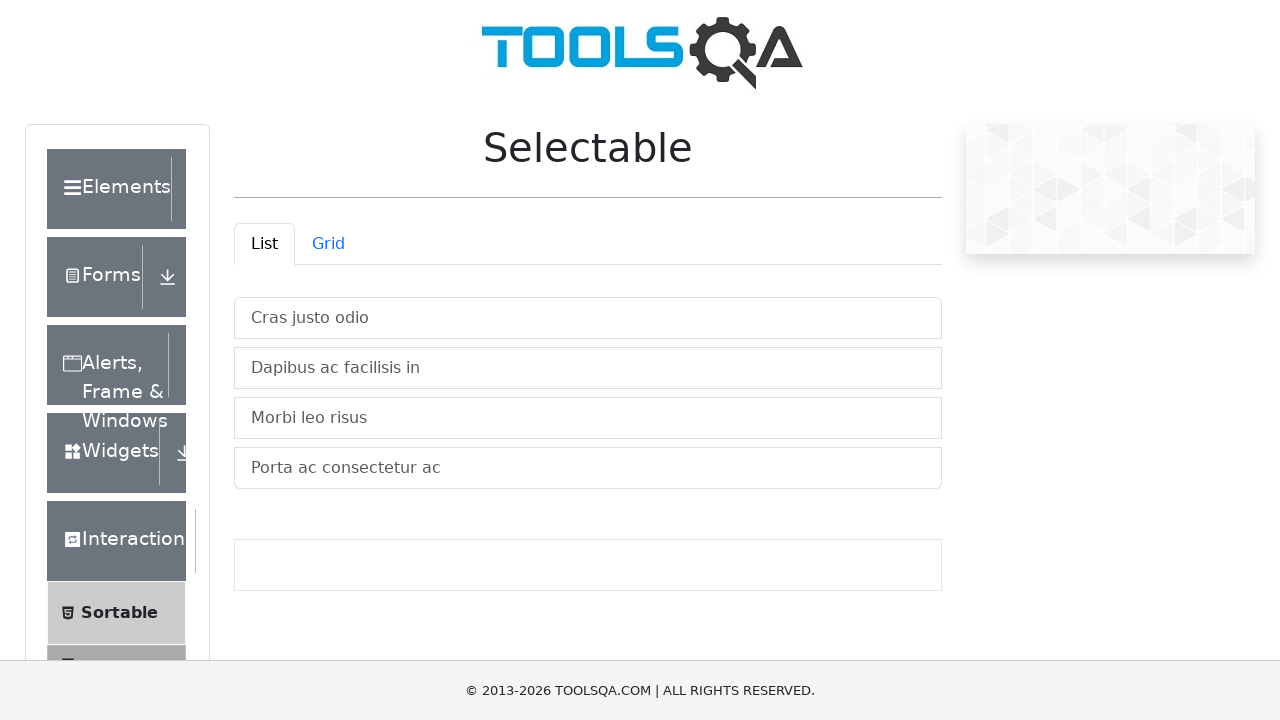

Clicked list item 1 at (588, 318) on #verticalListContainer>li:nth-child(1)
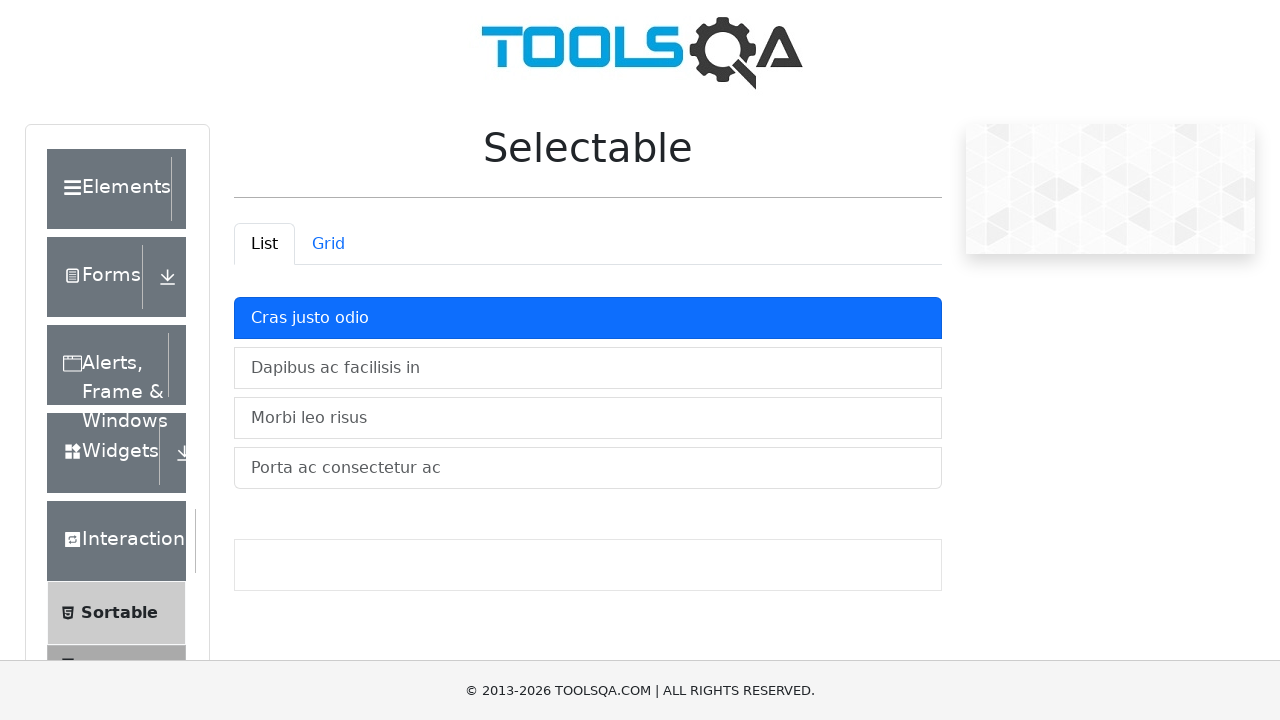

Waited for visual feedback after clicking item 1
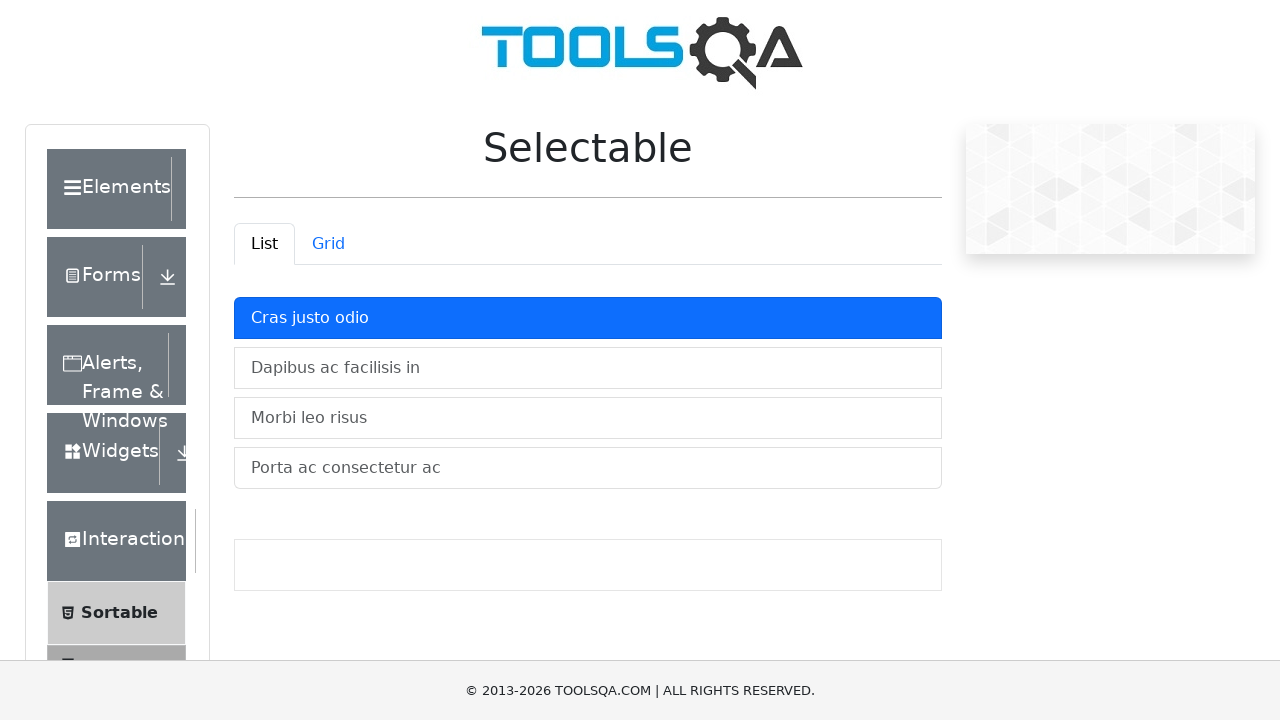

Clicked list item 2 at (588, 368) on #verticalListContainer>li:nth-child(2)
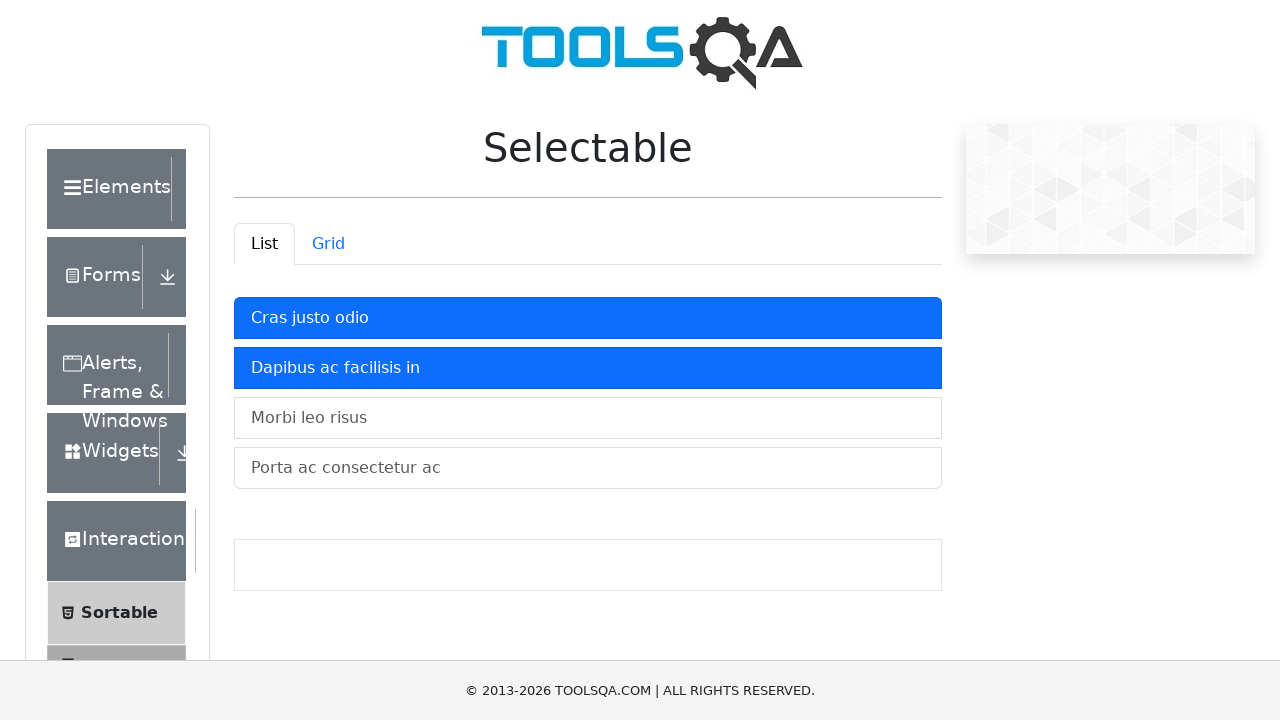

Waited for visual feedback after clicking item 2
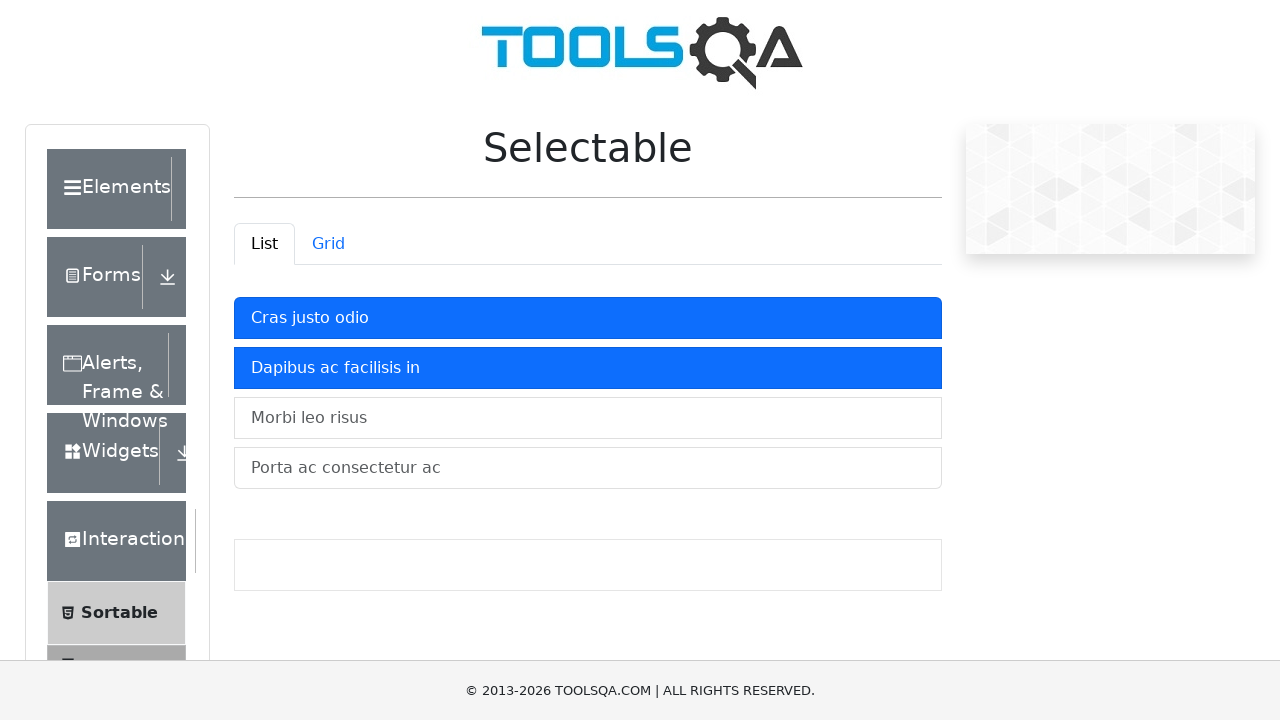

Clicked list item 3 at (588, 418) on #verticalListContainer>li:nth-child(3)
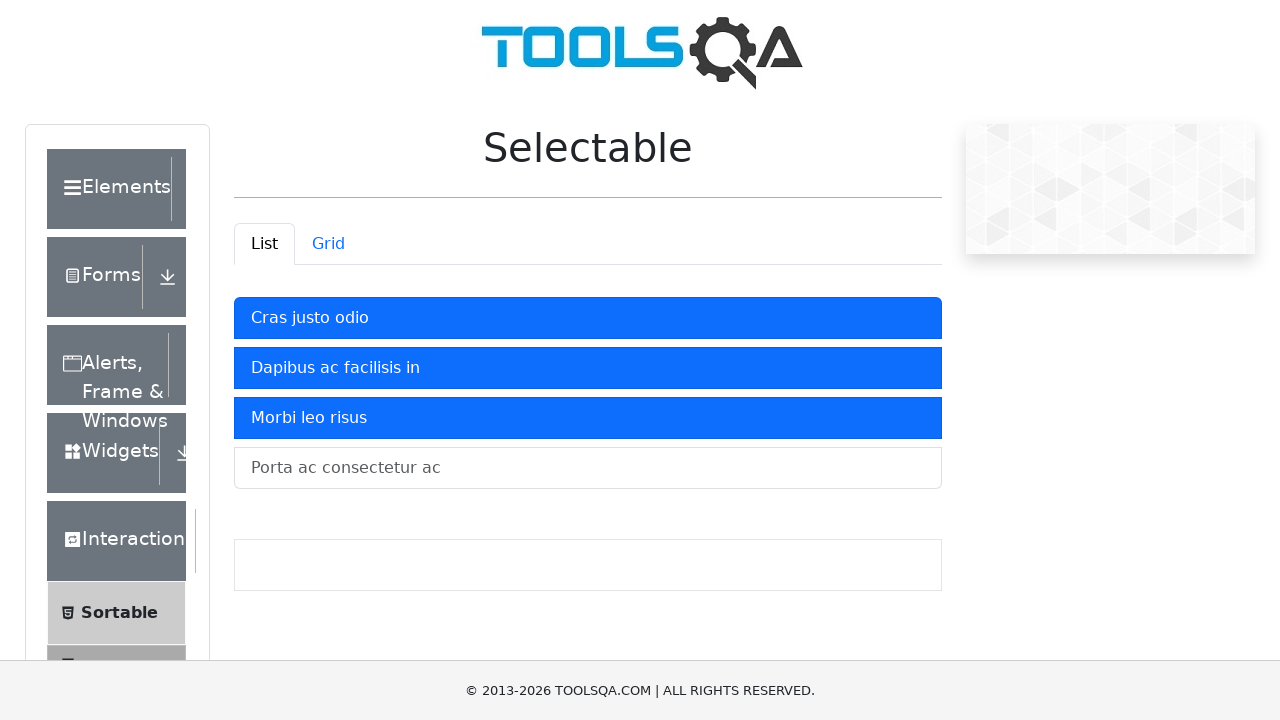

Waited for visual feedback after clicking item 3
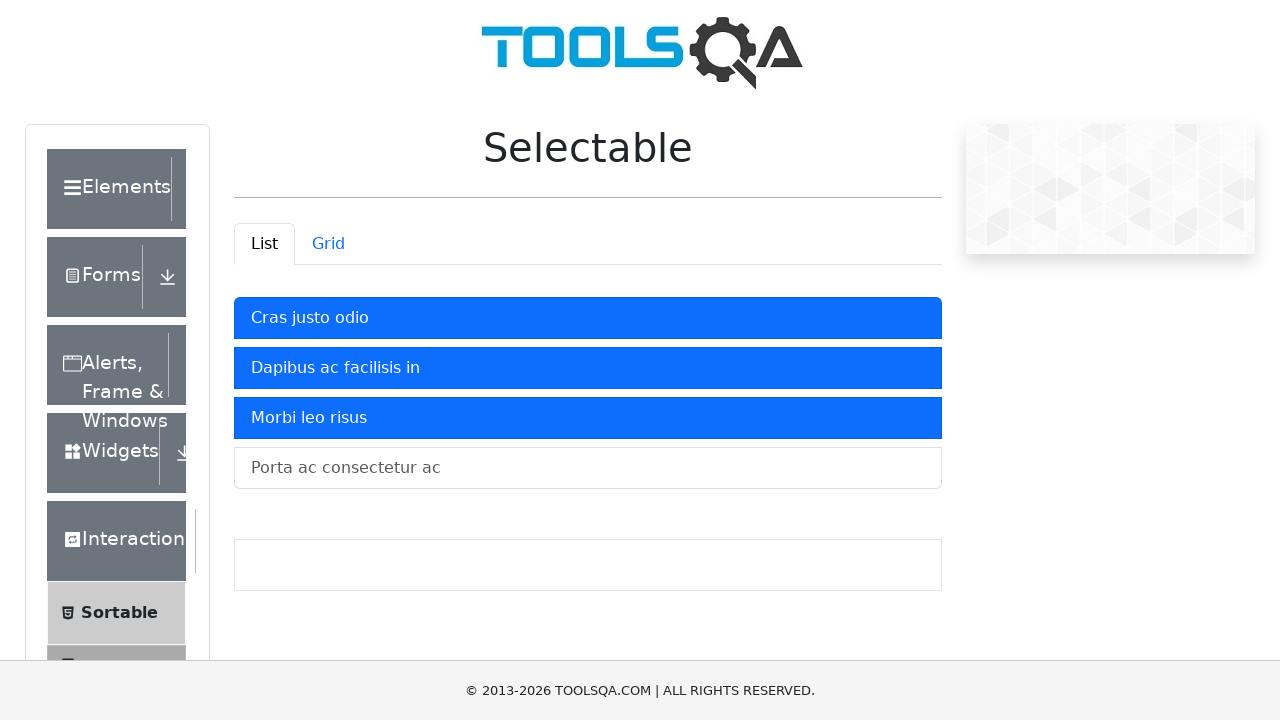

Clicked list item 4 at (588, 468) on #verticalListContainer>li:nth-child(4)
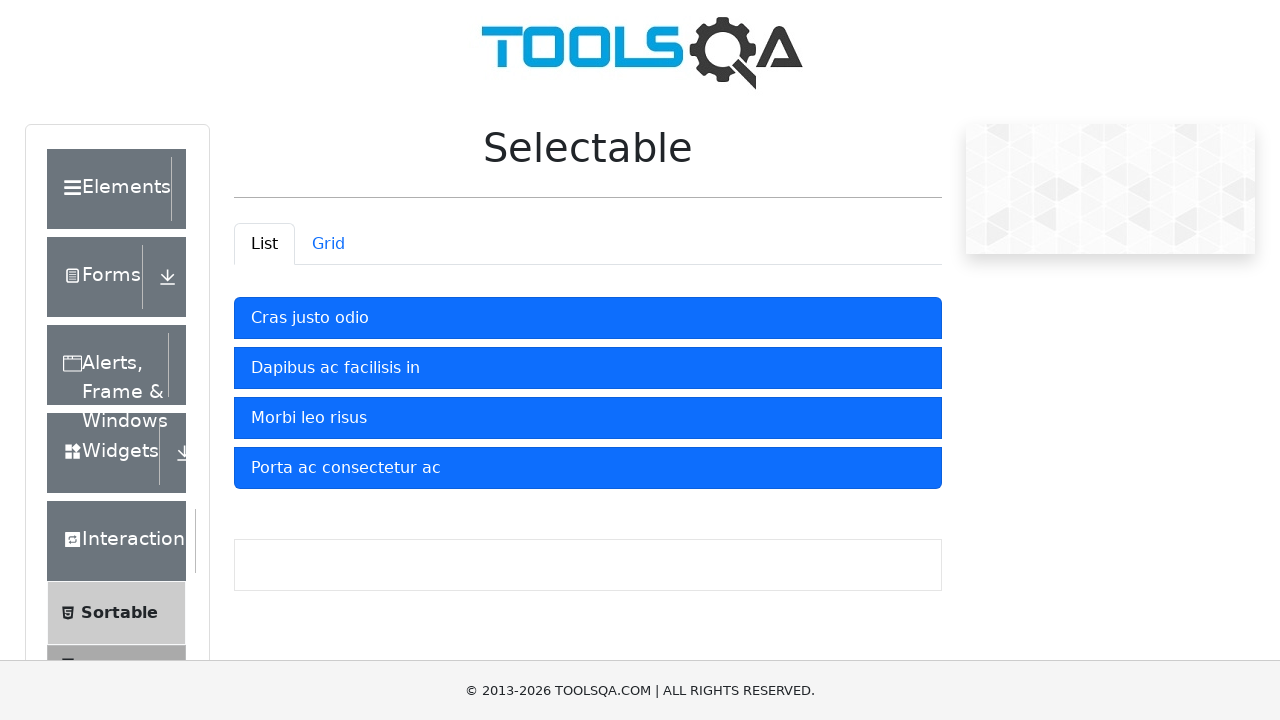

Waited for visual feedback after clicking item 4
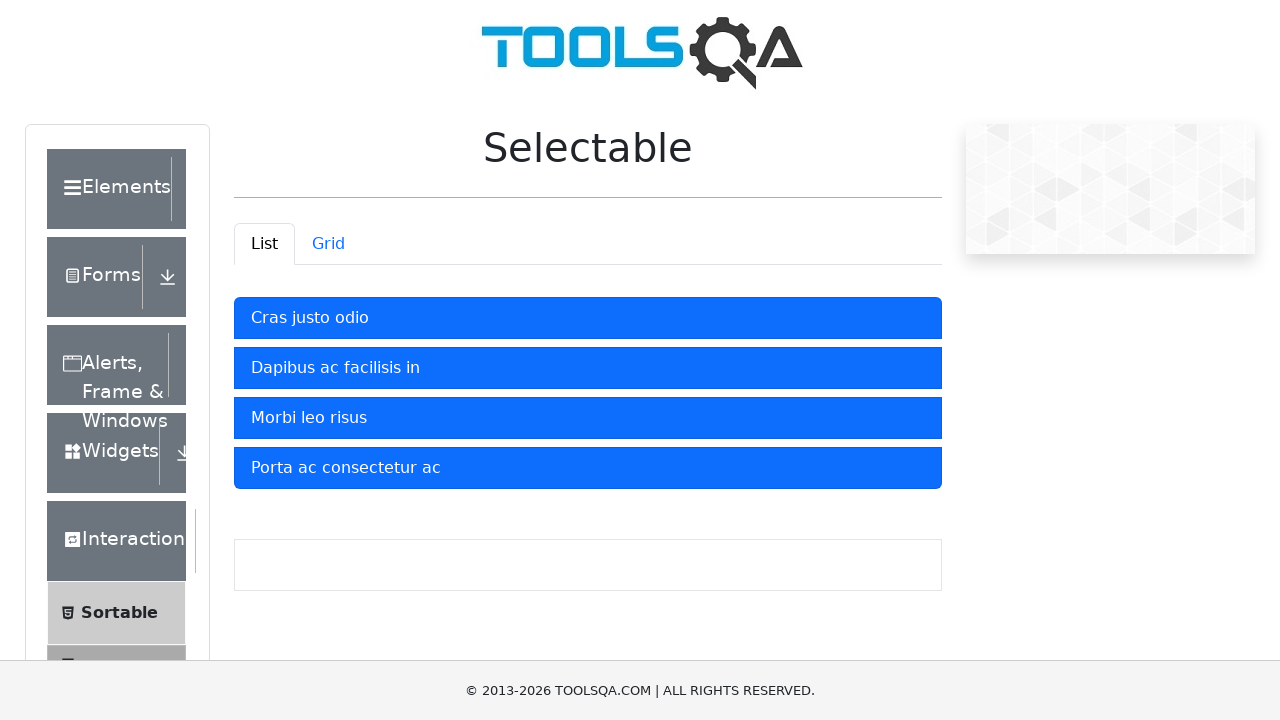

Retrieved updated list items after all clicks
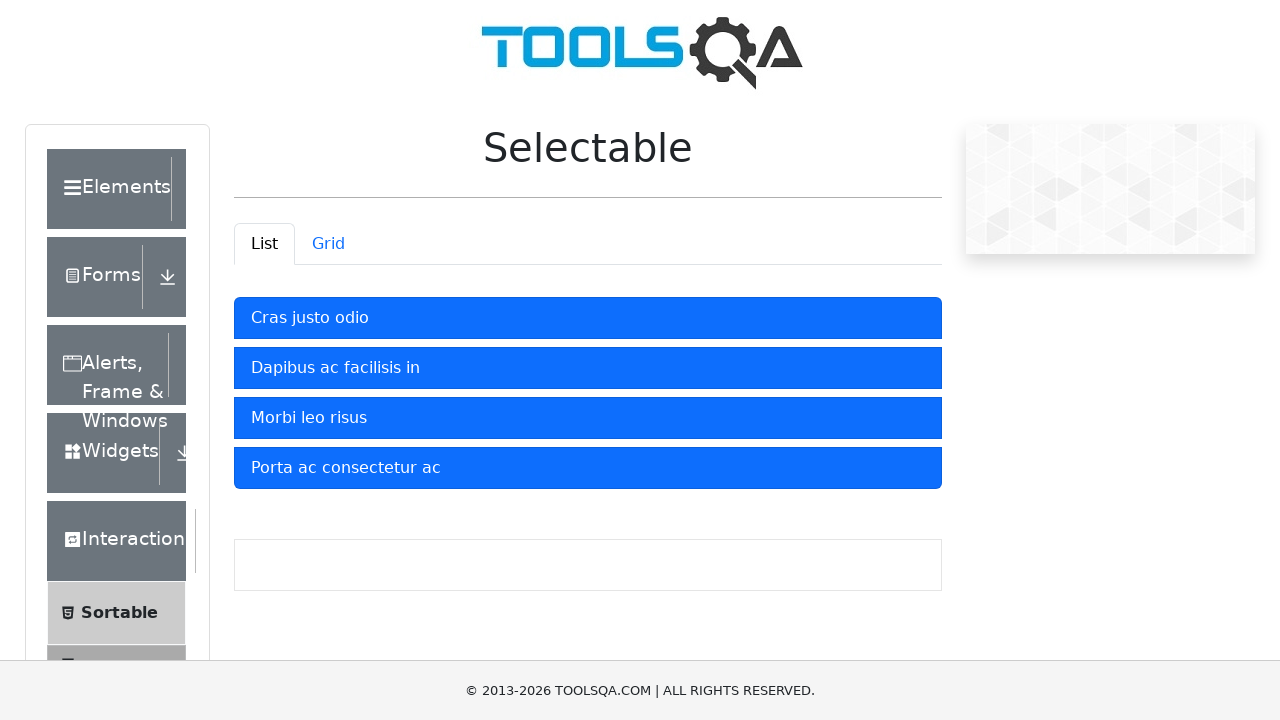

Stored updated class names of all list items
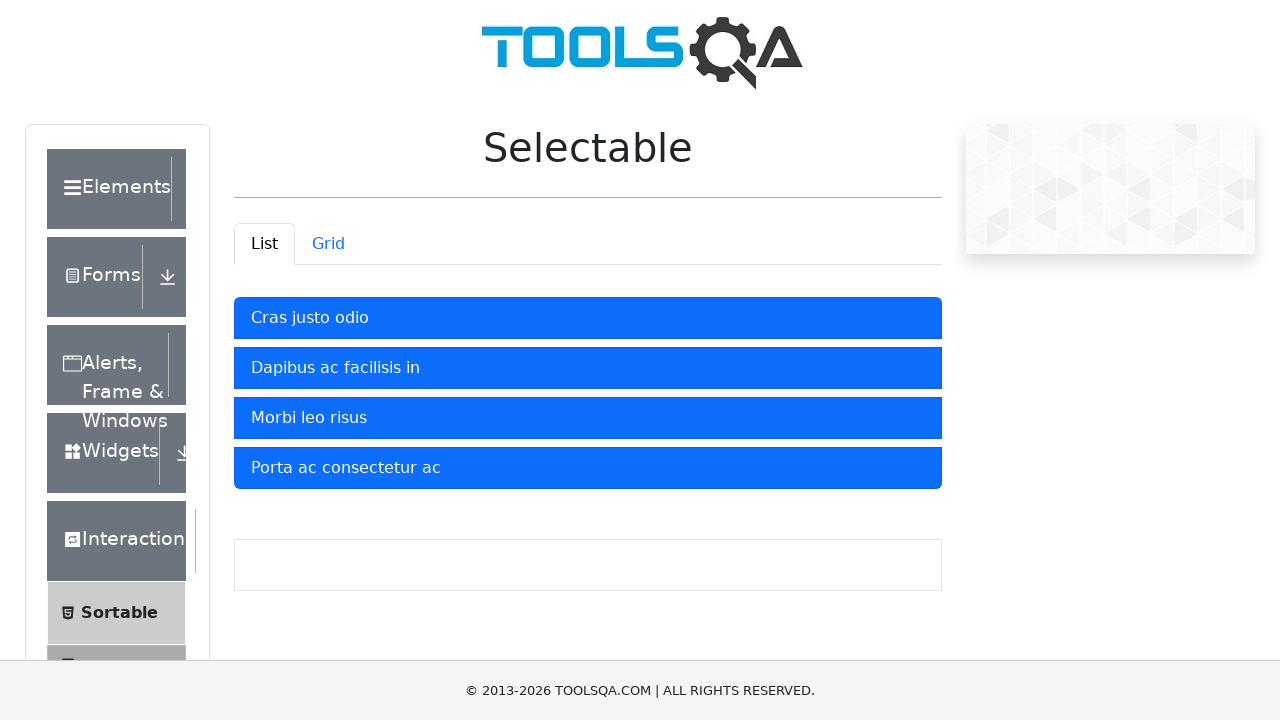

Verified that class names changed after clicking items, confirming selection state was updated
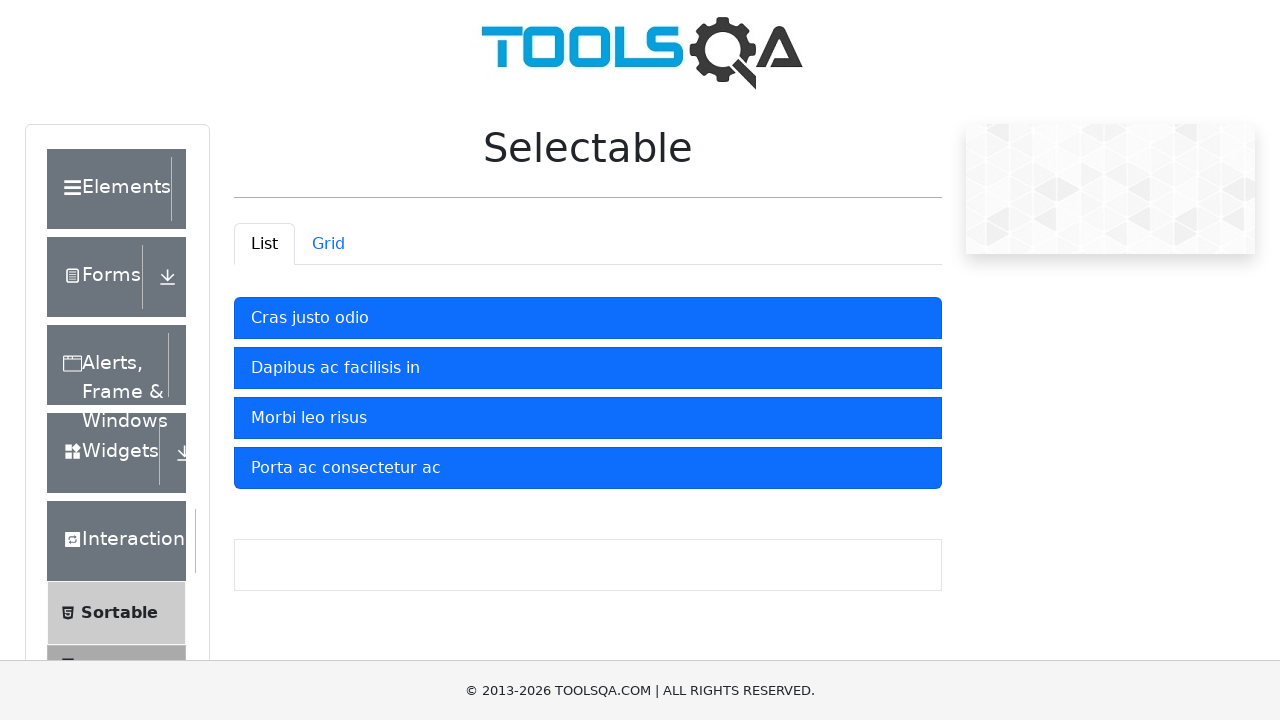

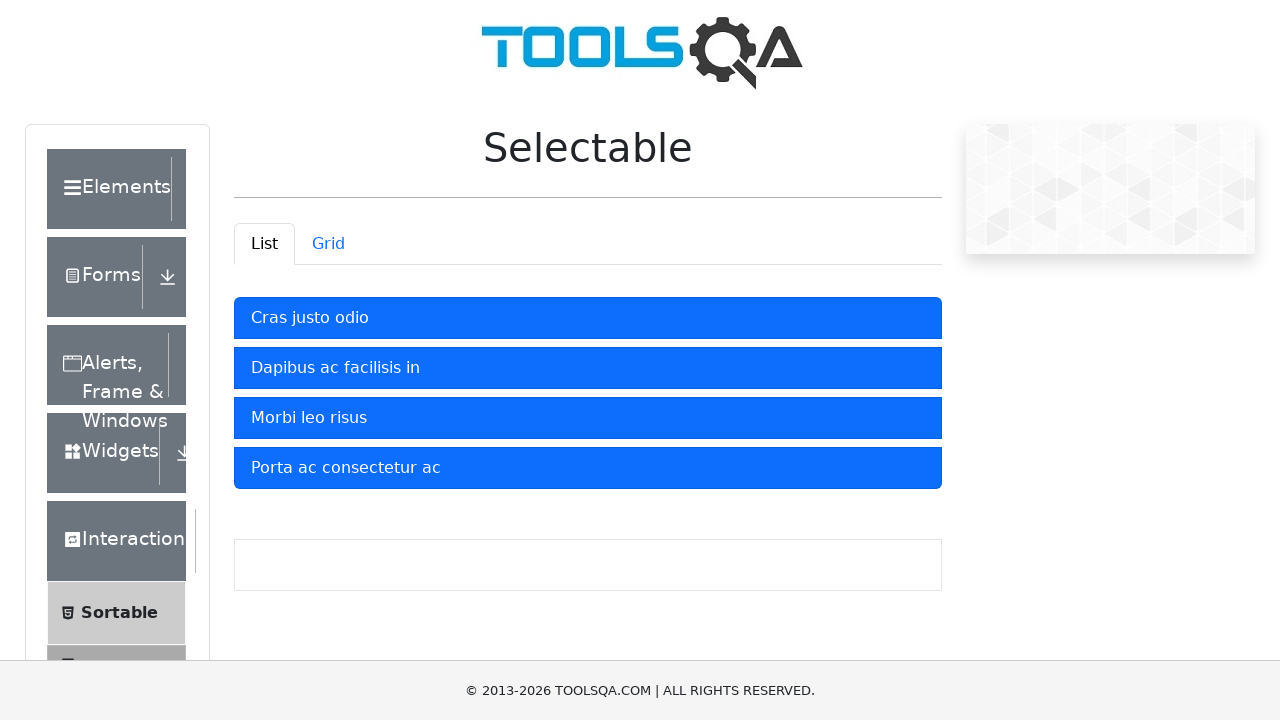